Tests handling JavaScript alerts by clicking an alert button, capturing the alert message, and accepting the alert popup

Starting URL: https://rahulshettyacademy.com/AutomationPractice/

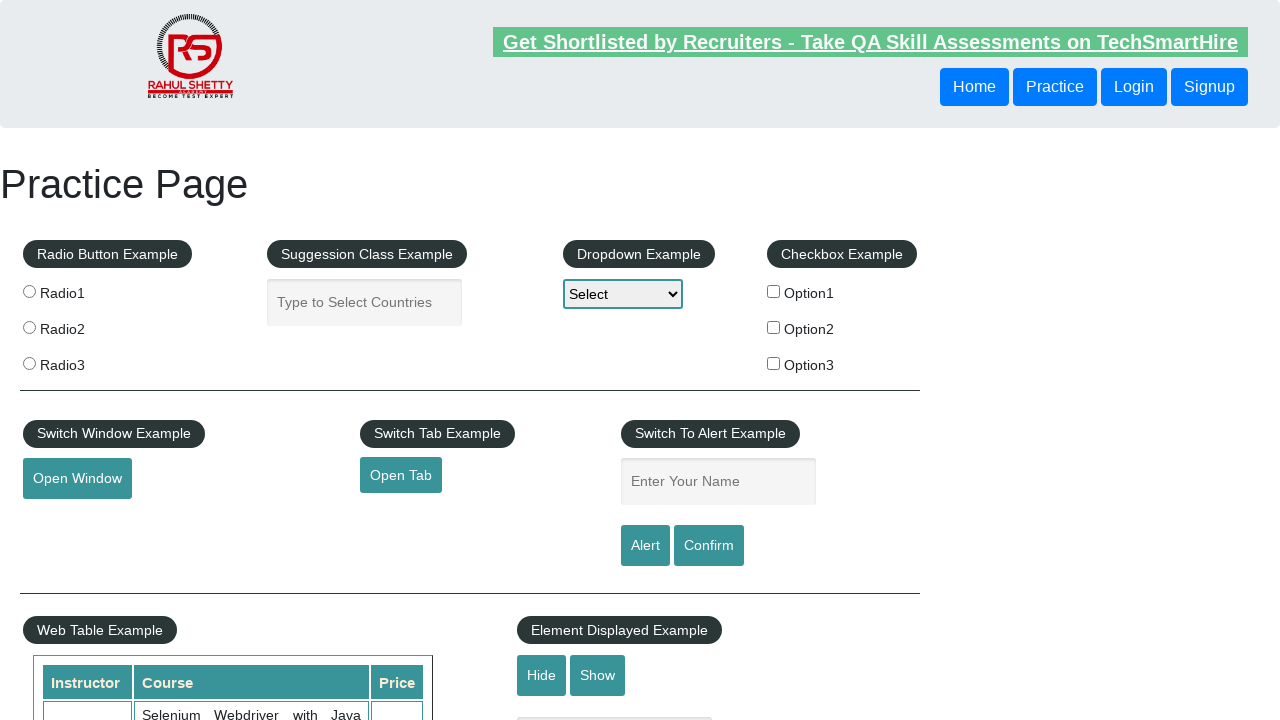

Located alert button element
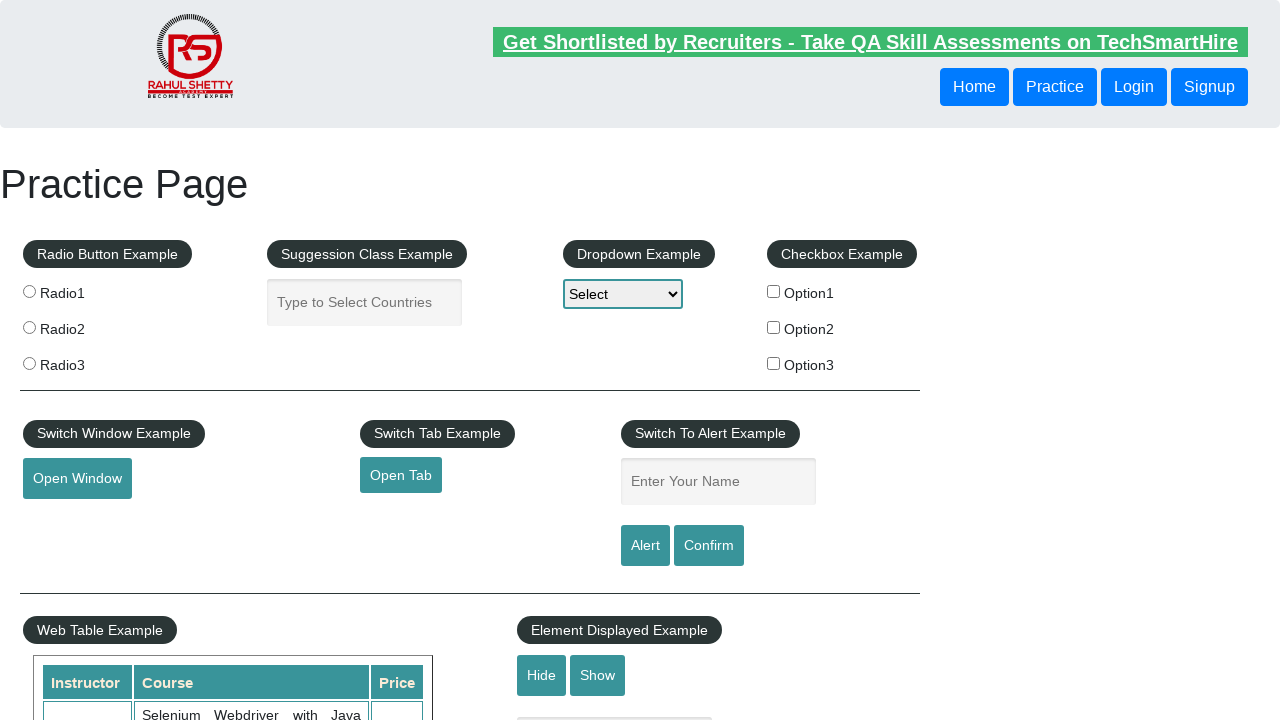

Verified alert button is visible
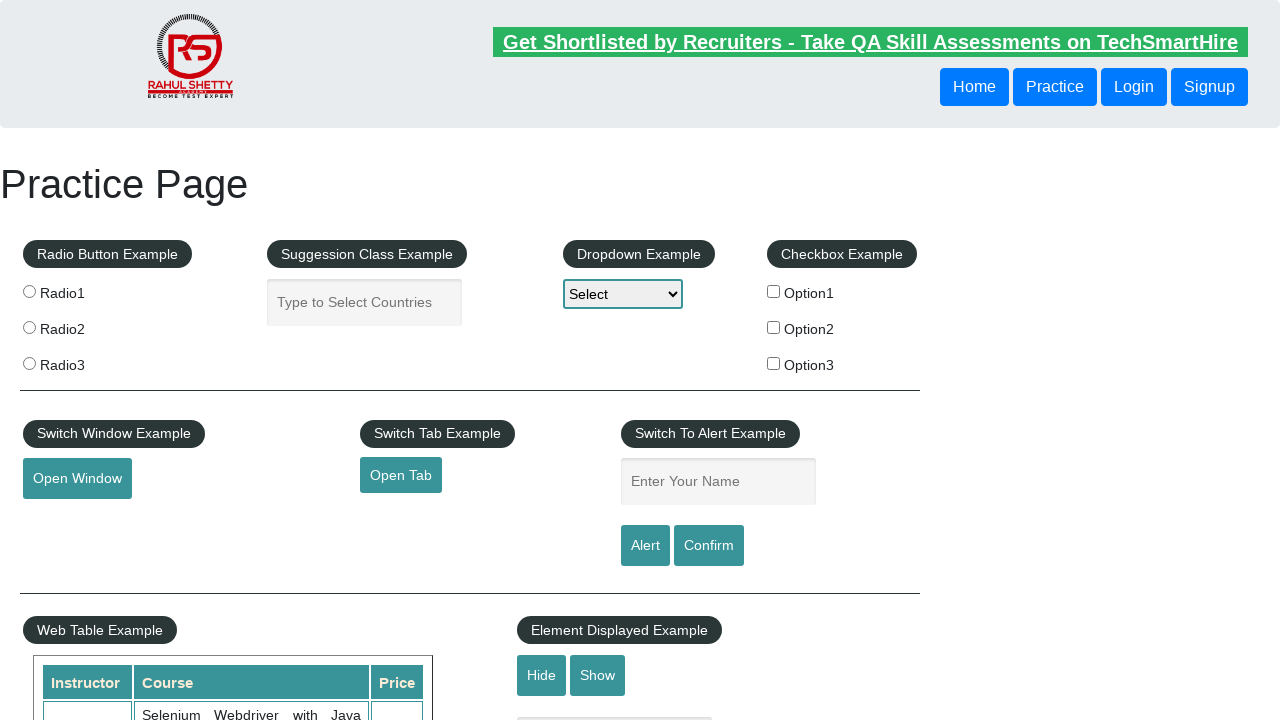

Verified alert button is enabled
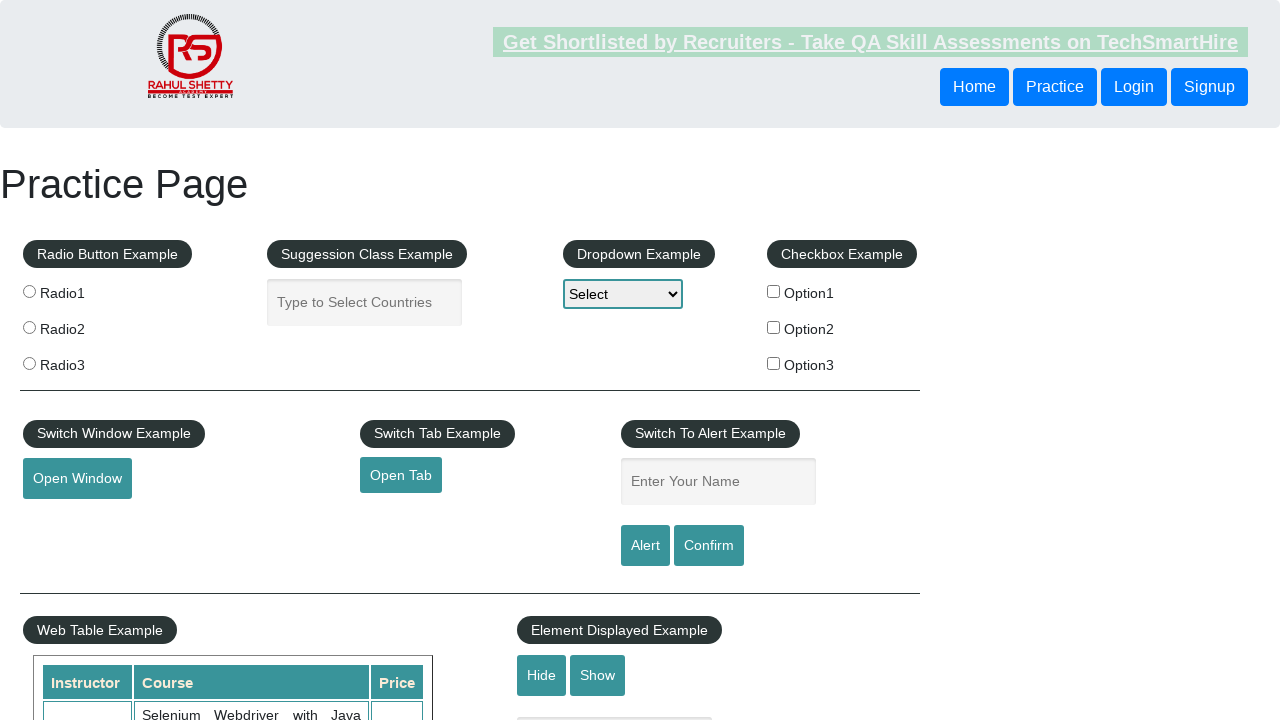

Set up dialog handler to capture and accept alerts
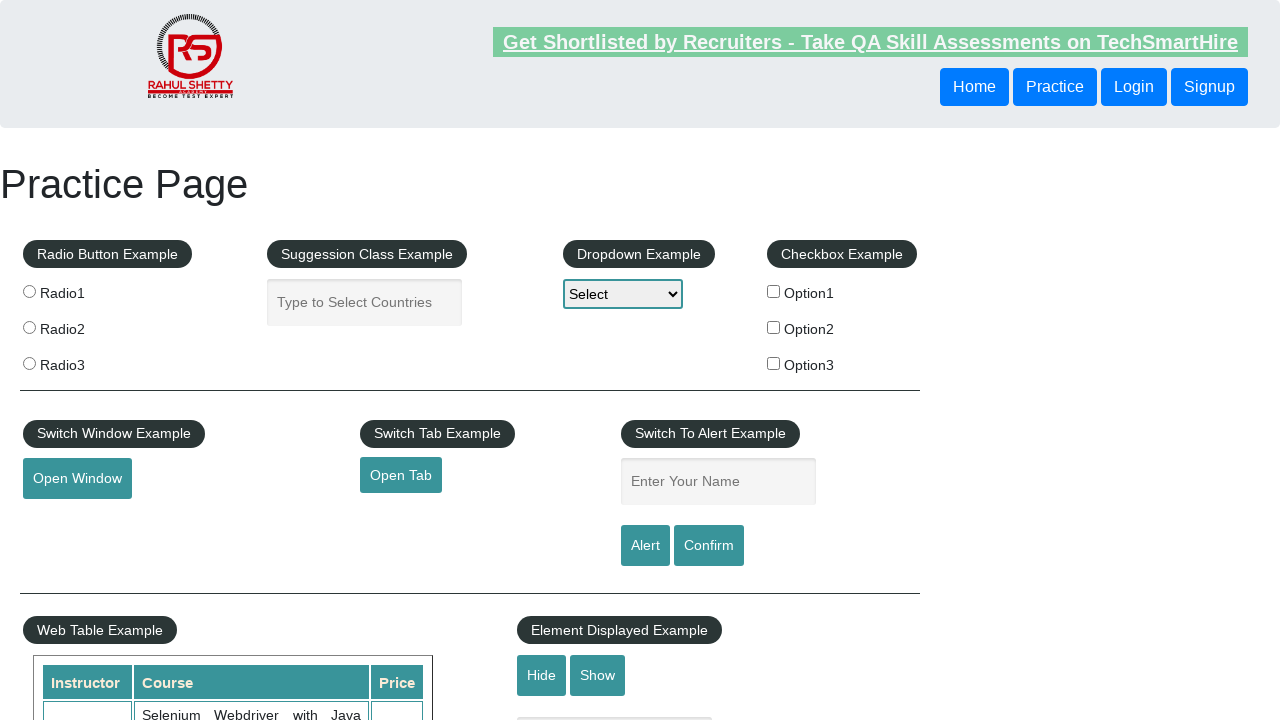

Clicked alert button to trigger JavaScript alert at (645, 546) on #alertbtn
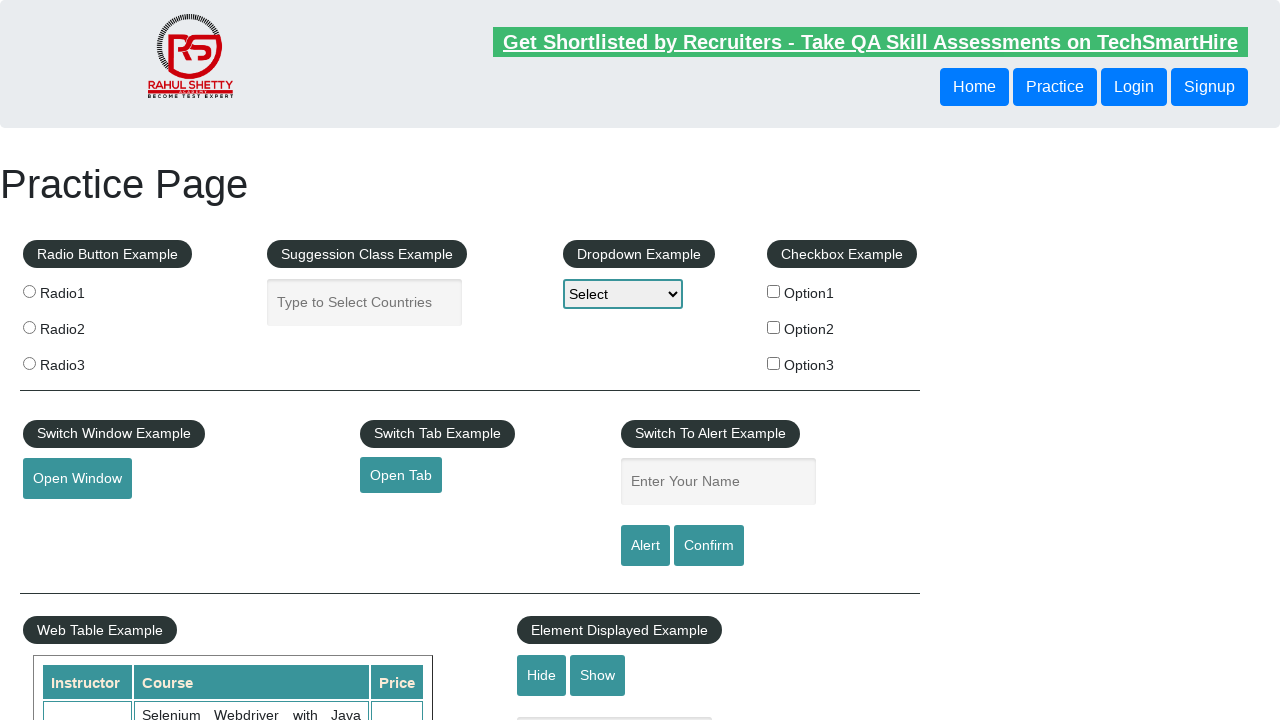

Waited for alert to be processed
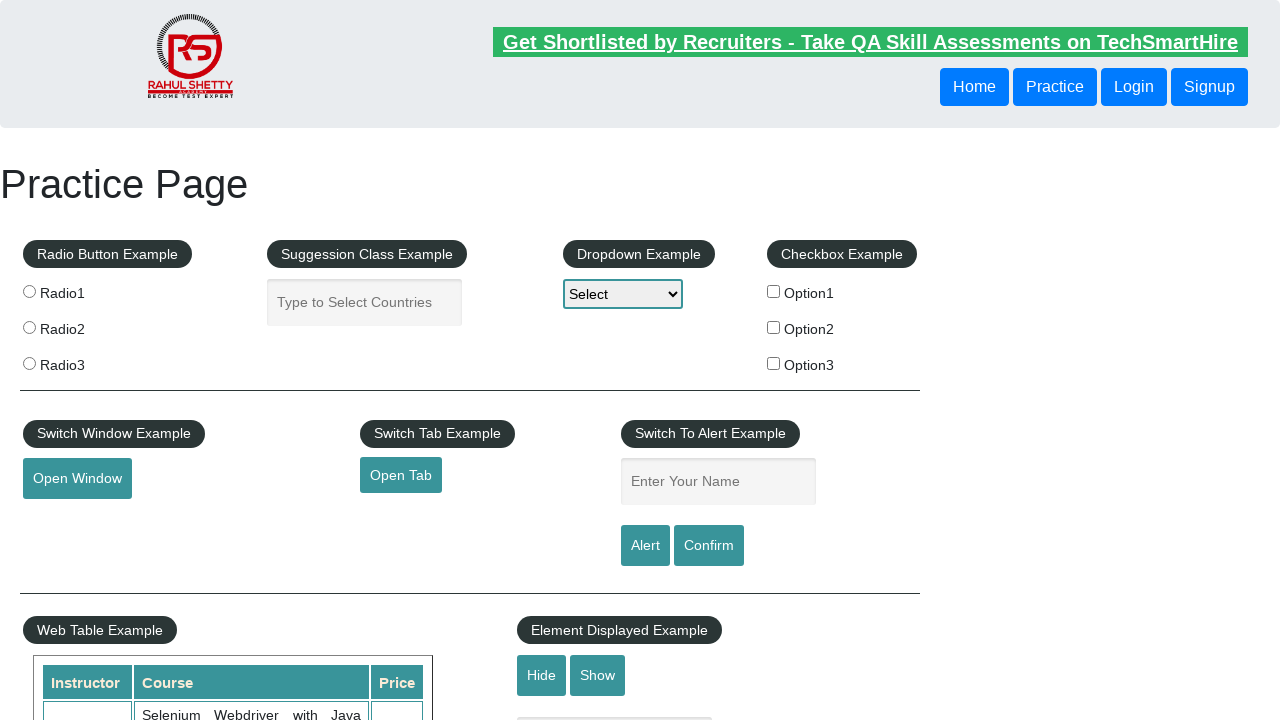

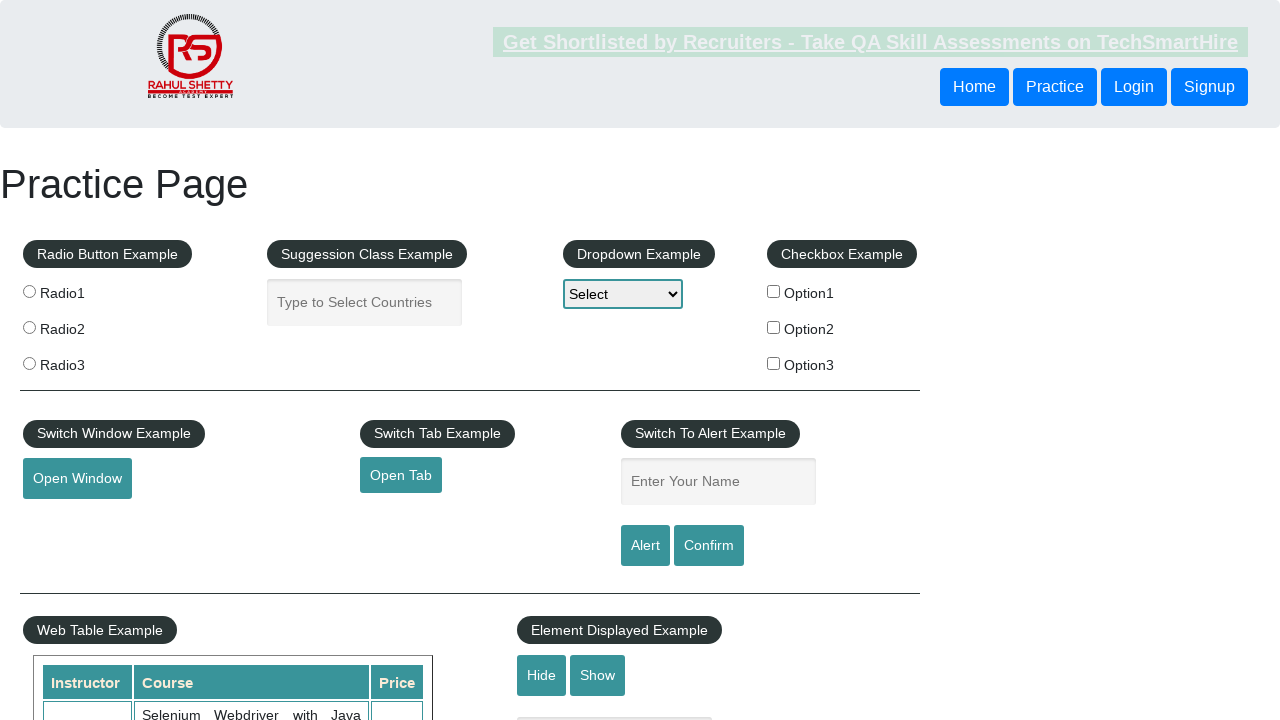